Tests navigating to acoustic guitars category and opening a product card to view product details.

Starting URL: https://www.muztorg.ru/

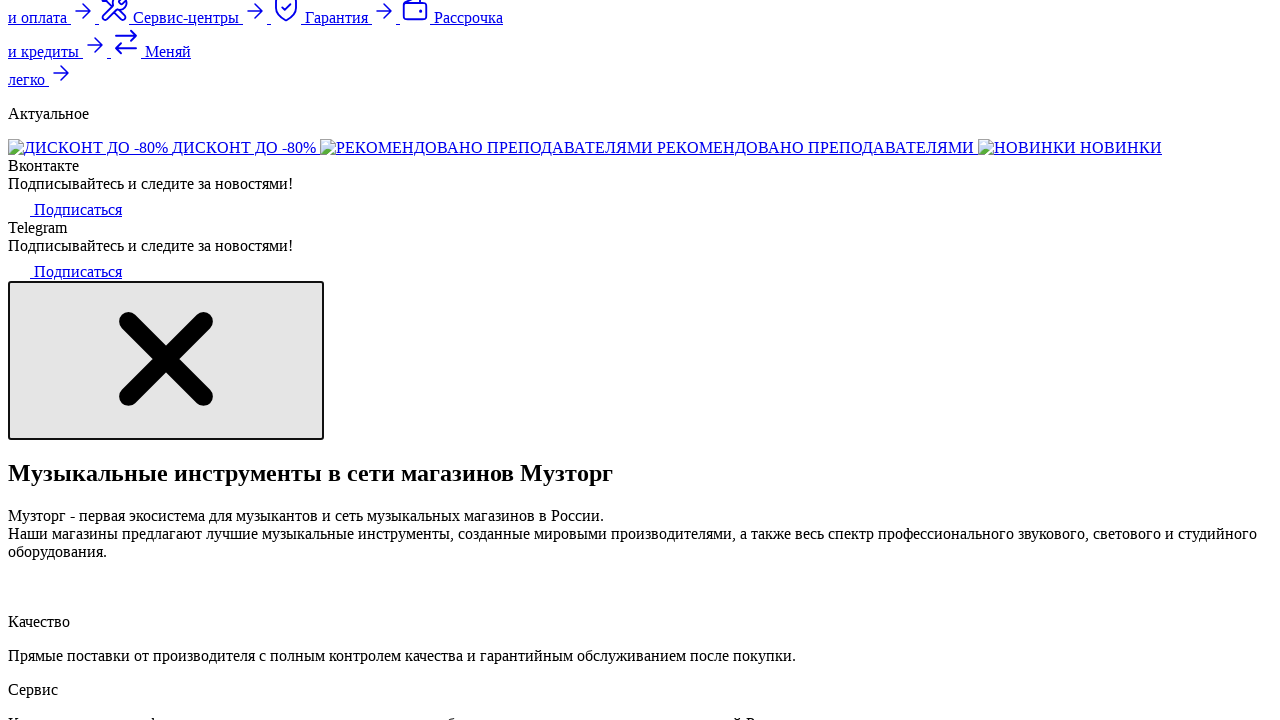

Clicked catalog menu button at (385, 360) on button.js-catalog-menu-button
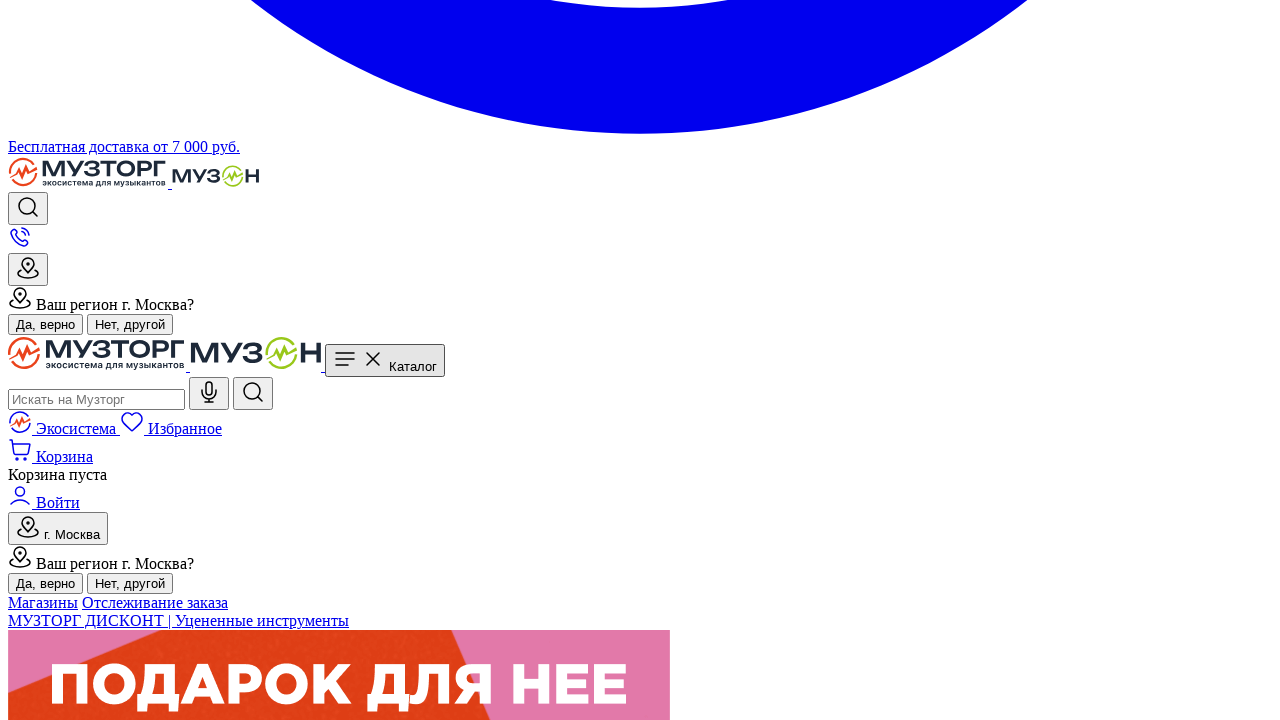

Waited for guitars category link to appear
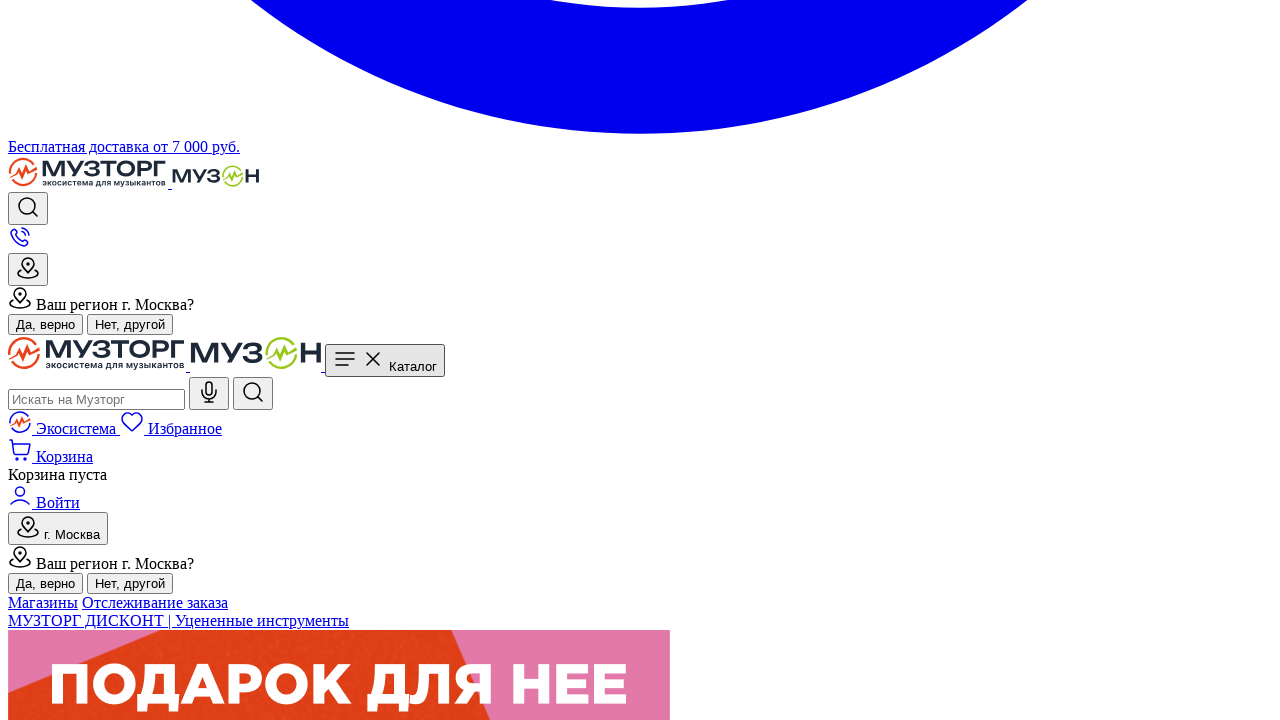

Clicked on guitars category at (660, 360) on a[href='/category/gitary']
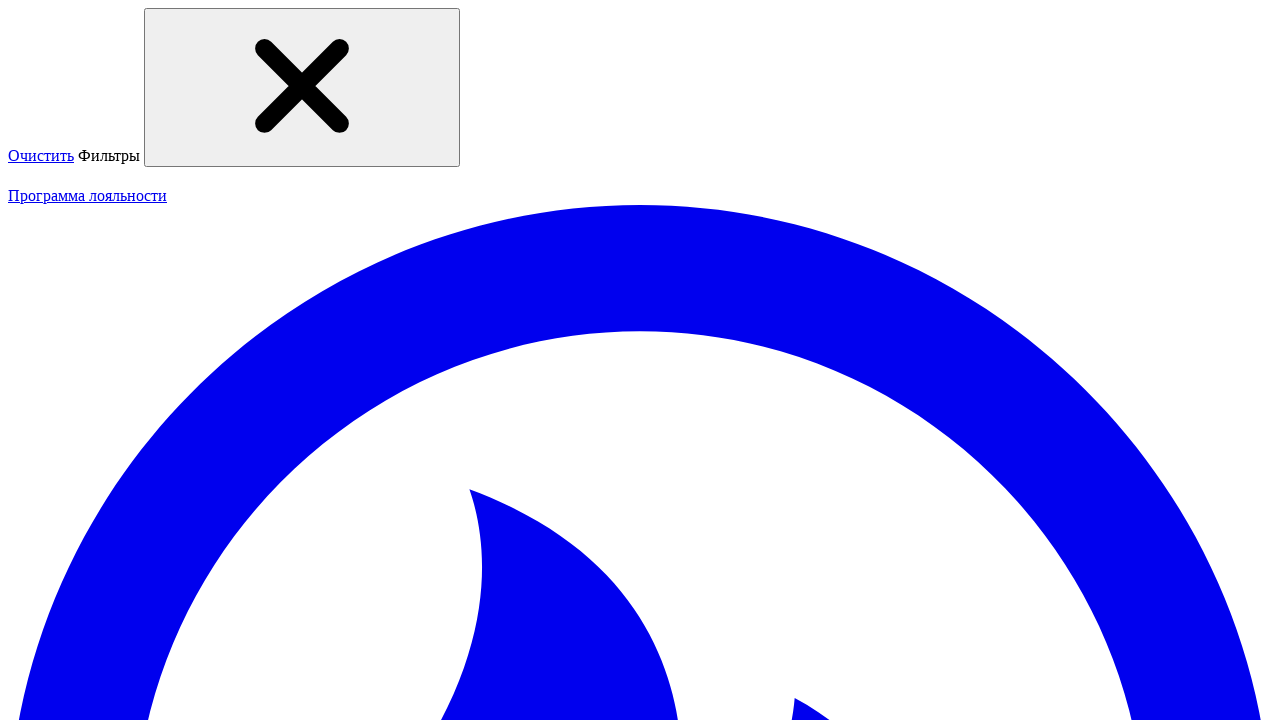

Waited for acoustic guitars subcategory to appear
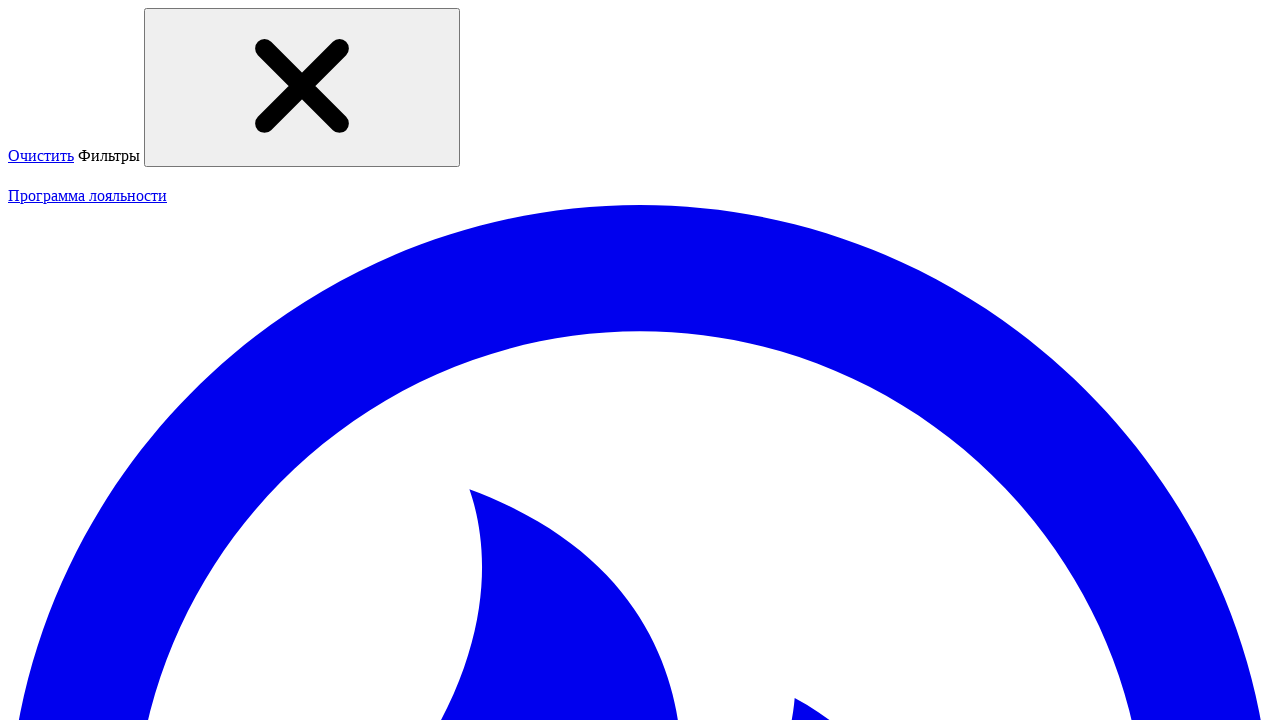

Clicked on acoustic guitars subcategory at (640, 361) on div[title='Акустические гитары']
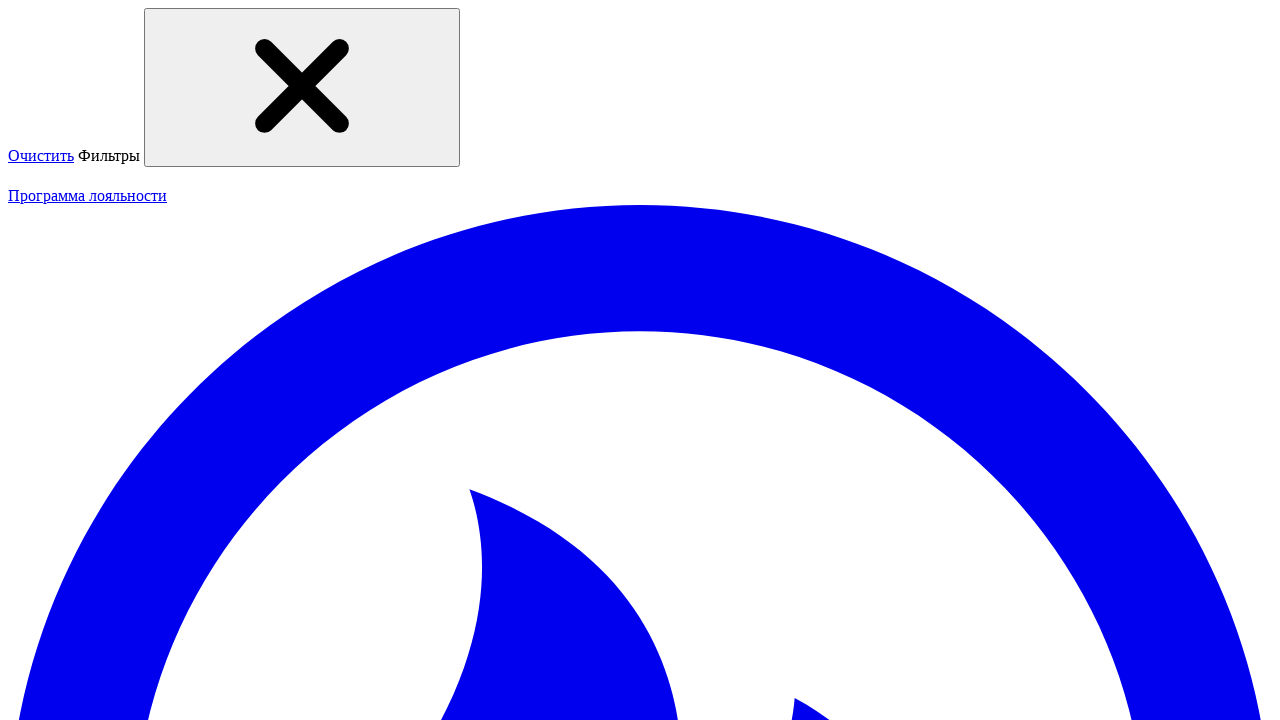

Waited for product cards to load
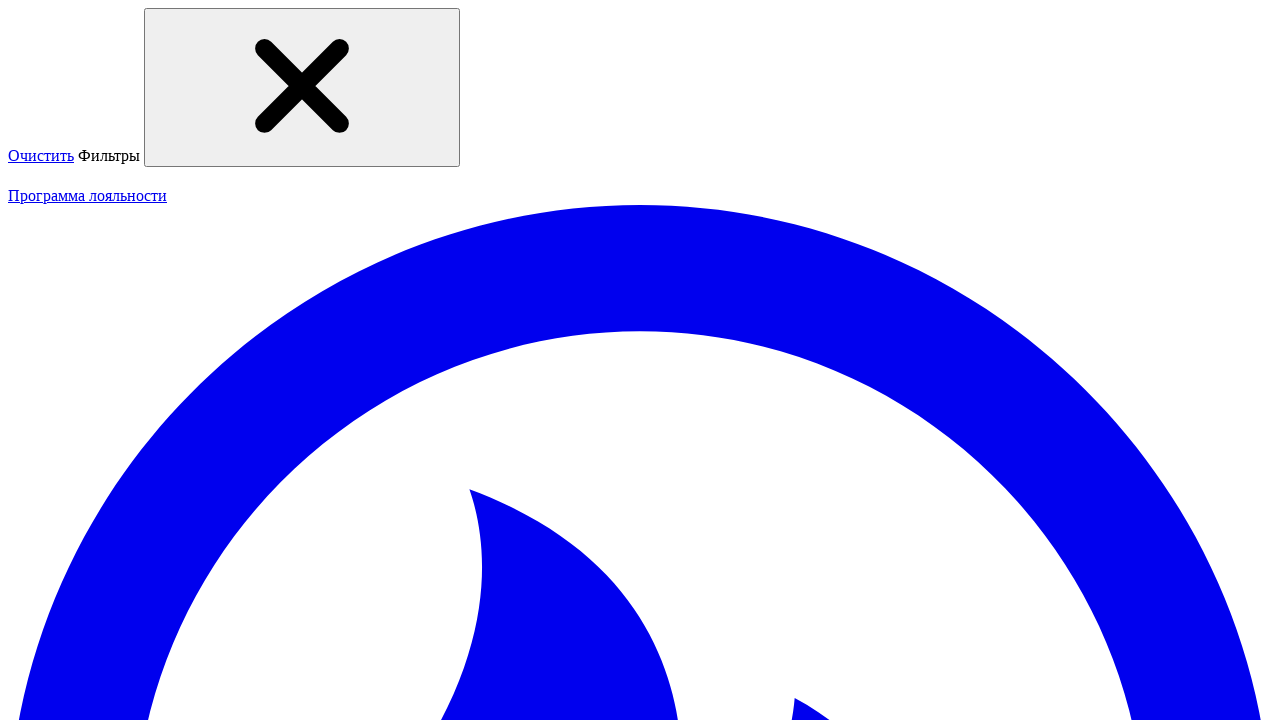

Clicked on first product card to view details at (218, 360) on article.catalog-card.js-catalog-card:first-child .catalog-card__name
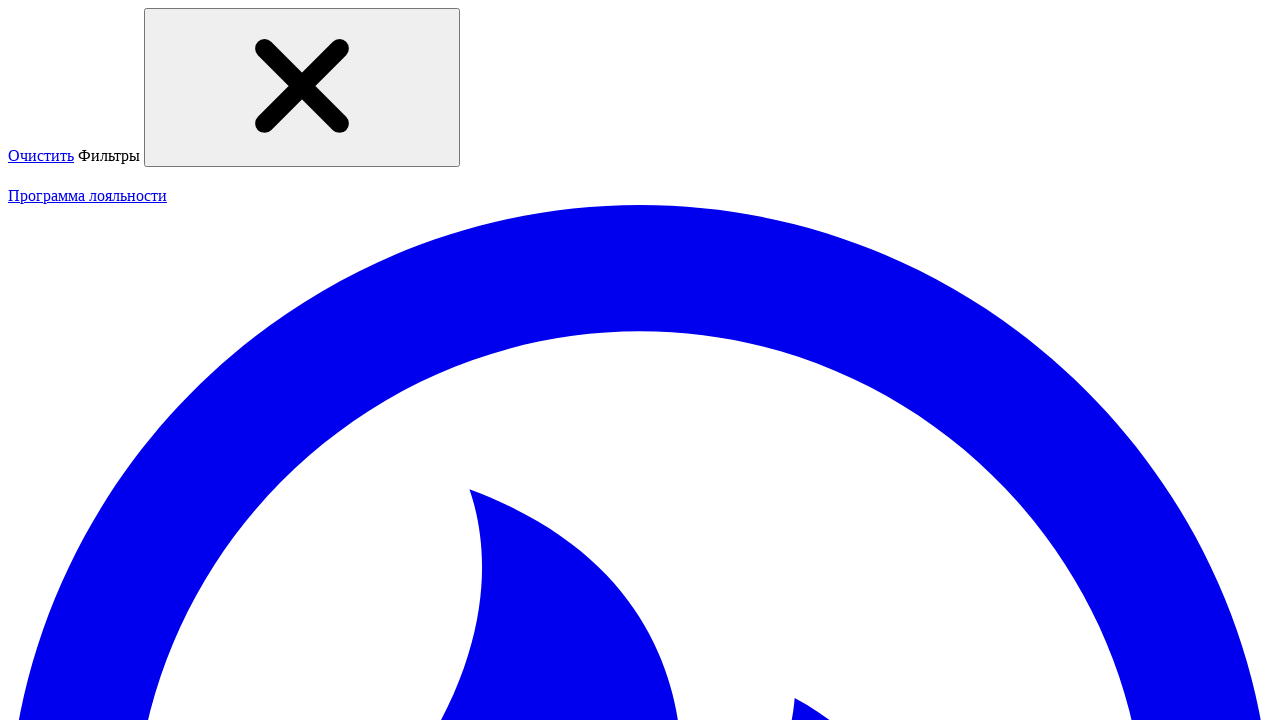

Product page loaded with title visible
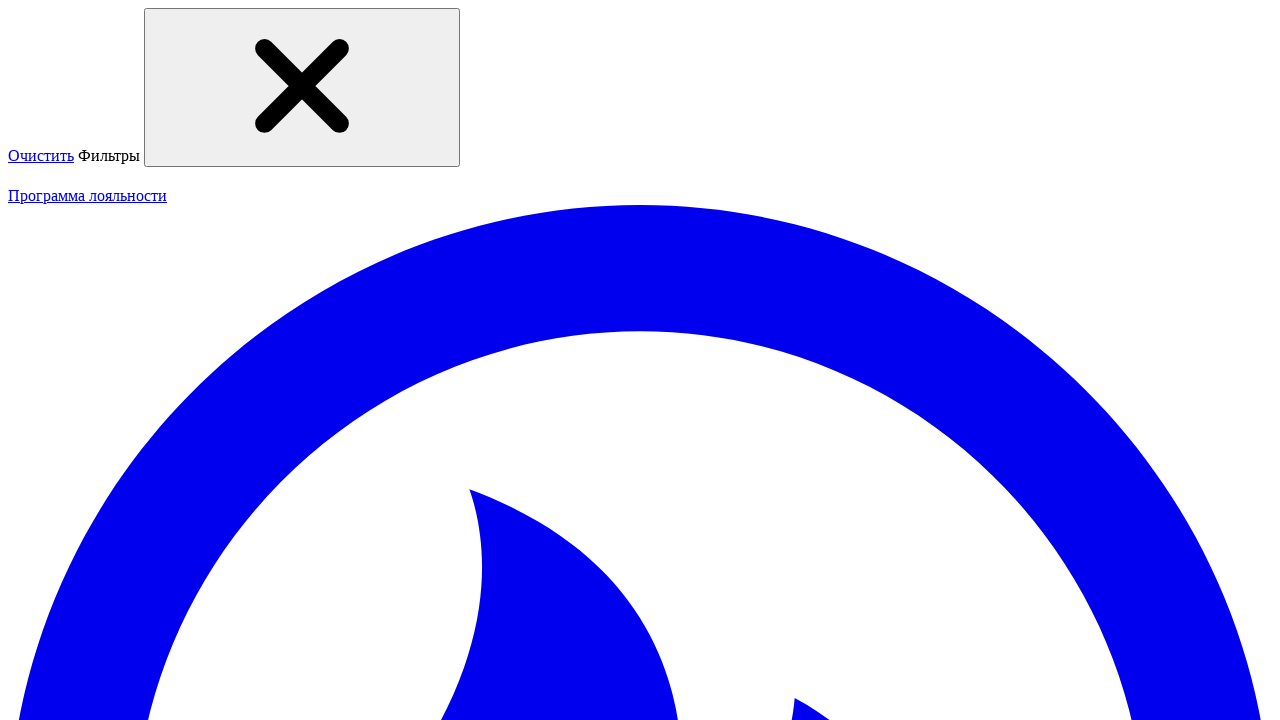

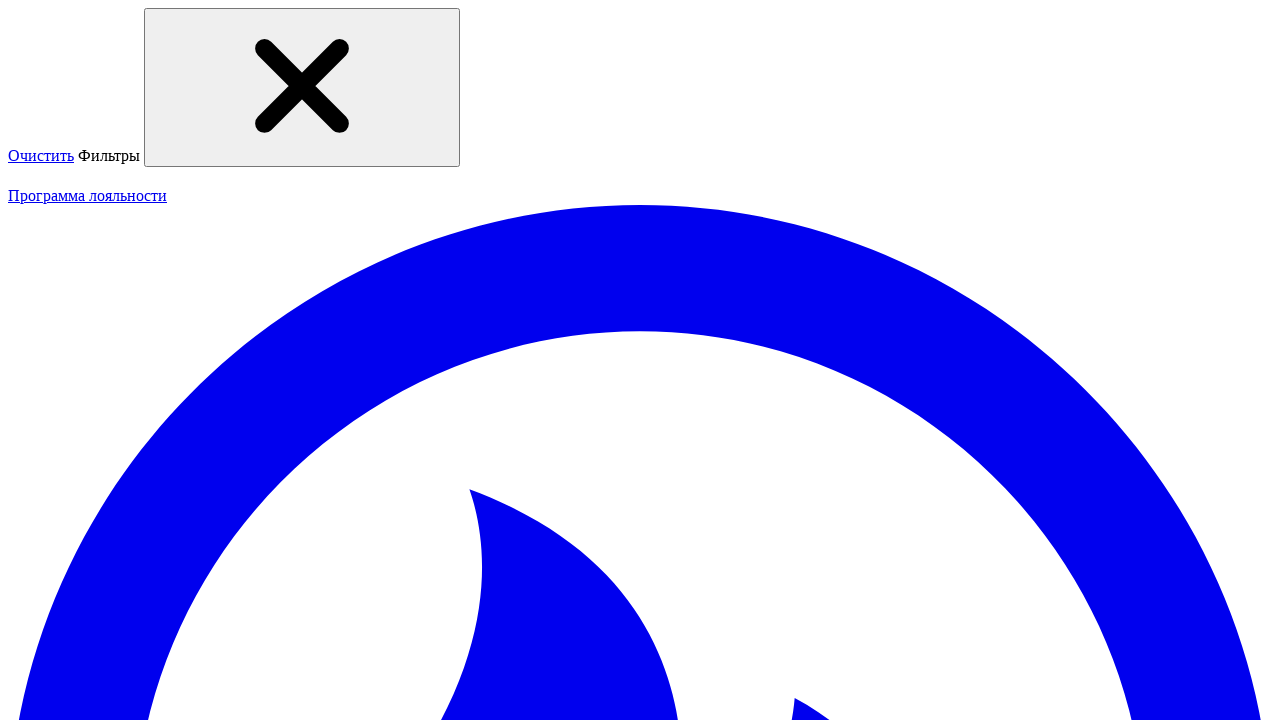